Navigates to a webpage and injects jQuery Growl library to display notification messages on the page, demonstrating JavaScript injection capabilities for visual debugging output.

Starting URL: http://the-internet.herokuapp.com

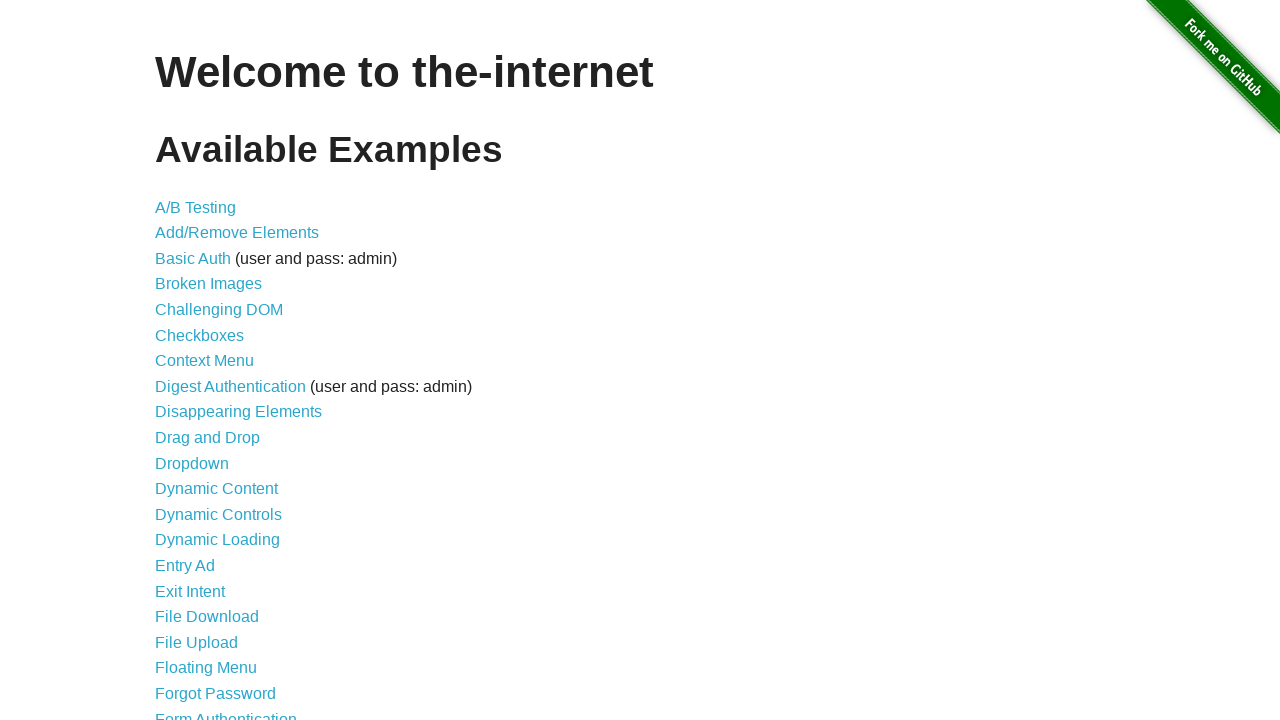

Injected jQuery library if not already present on page
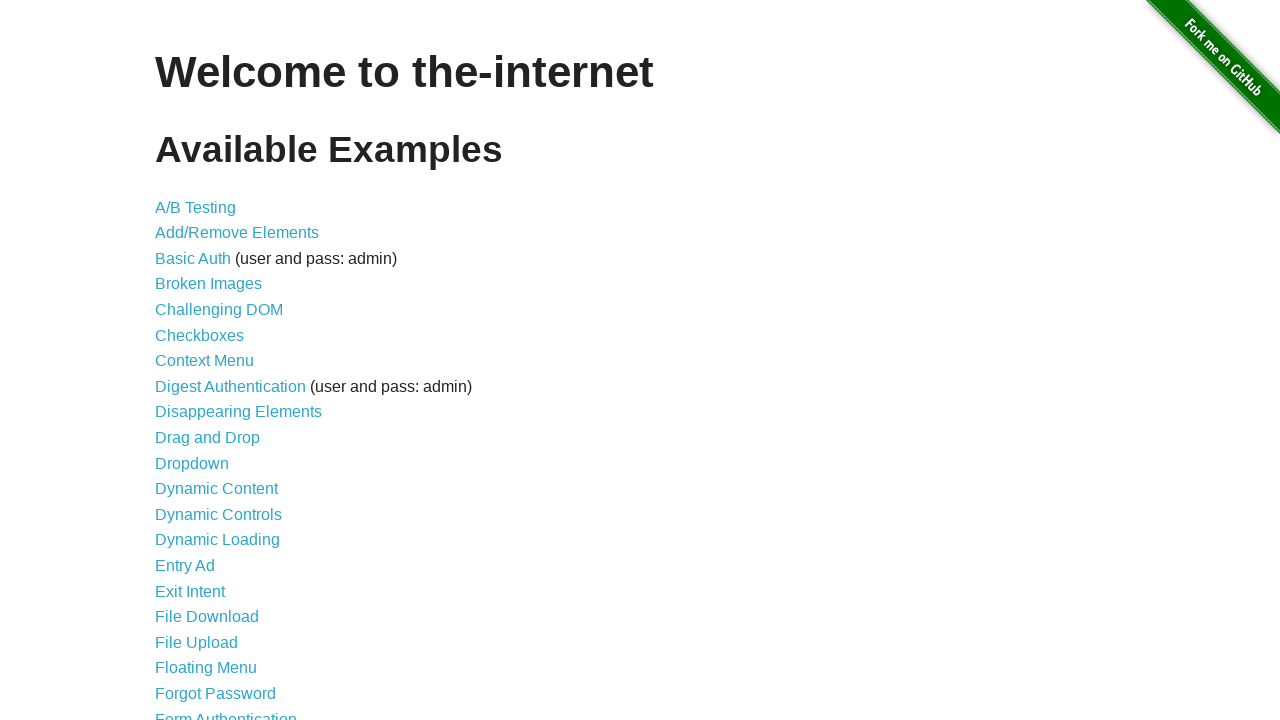

Loaded jQuery Growl library script
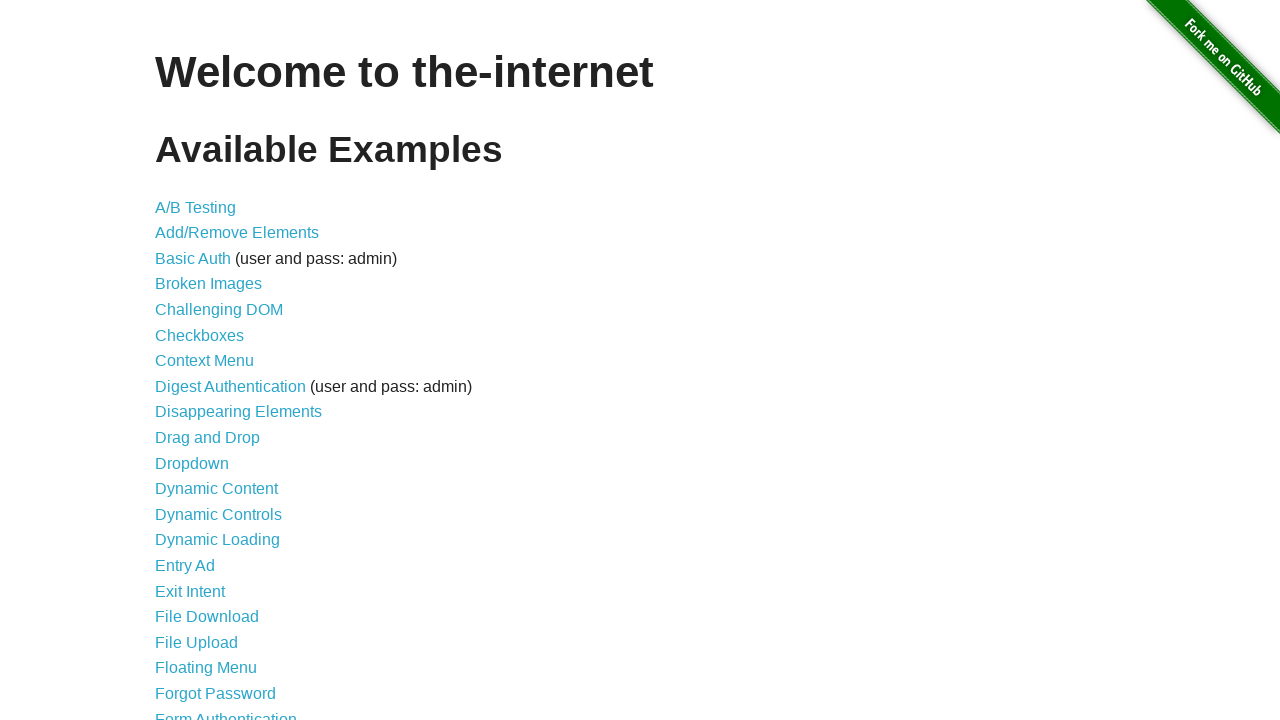

Injected jQuery Growl CSS styles
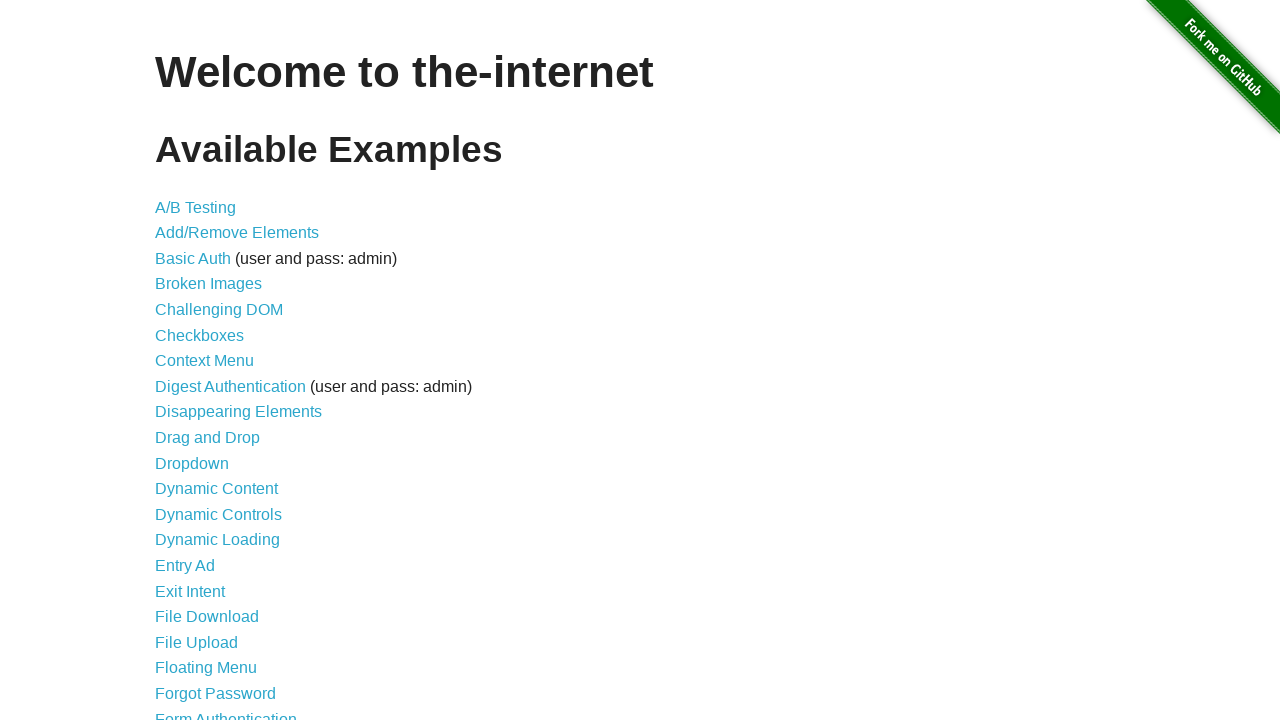

Waited for scripts to load
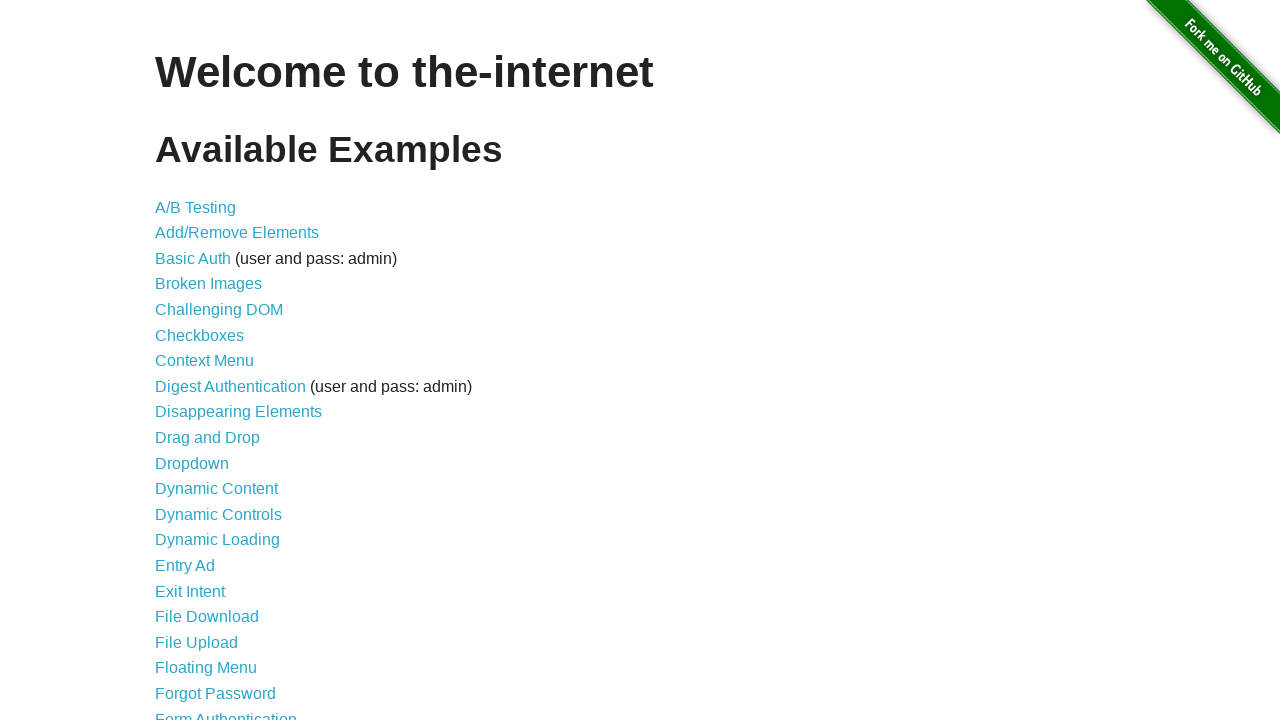

Displayed GET notification with Growl
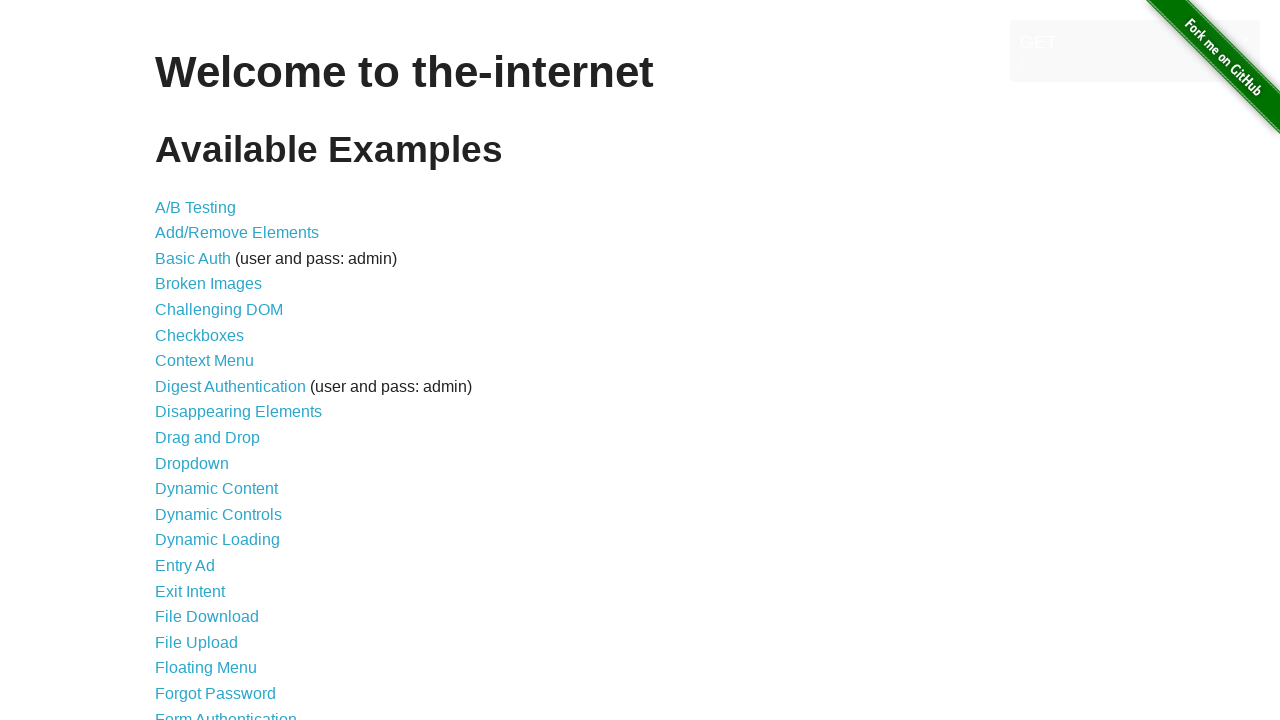

Displayed error notification with Growl
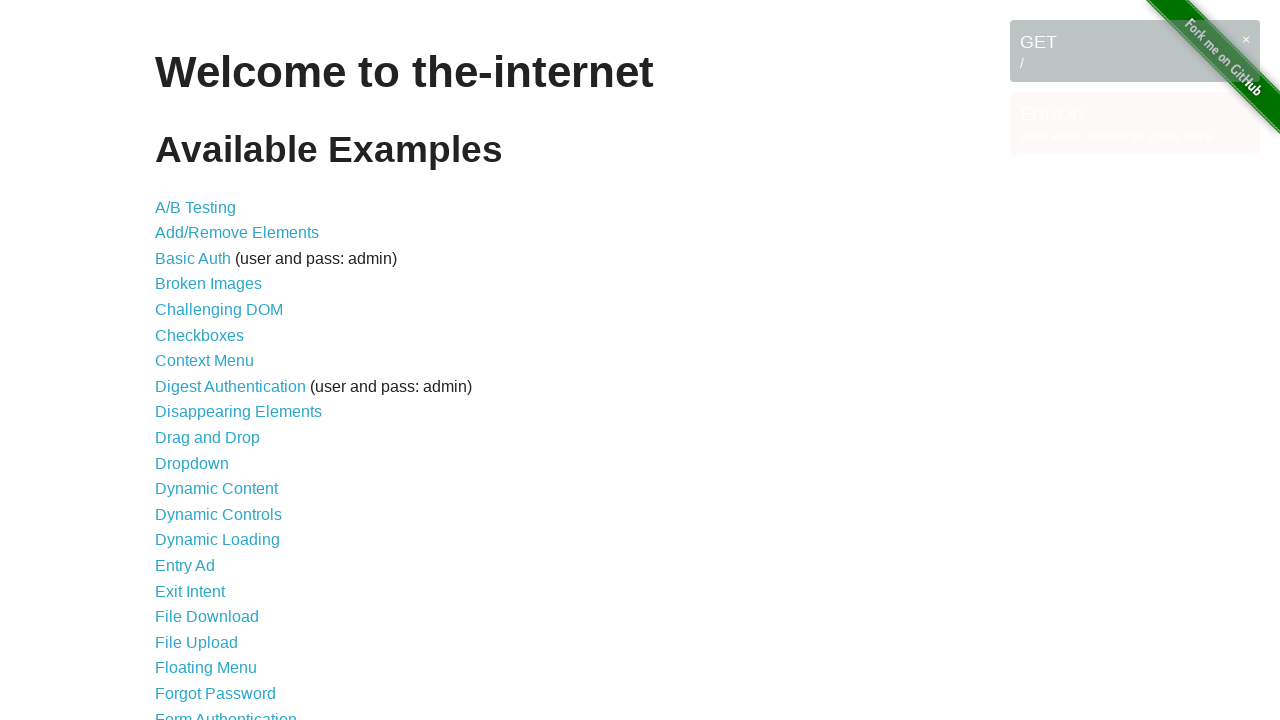

Displayed notice notification with Growl
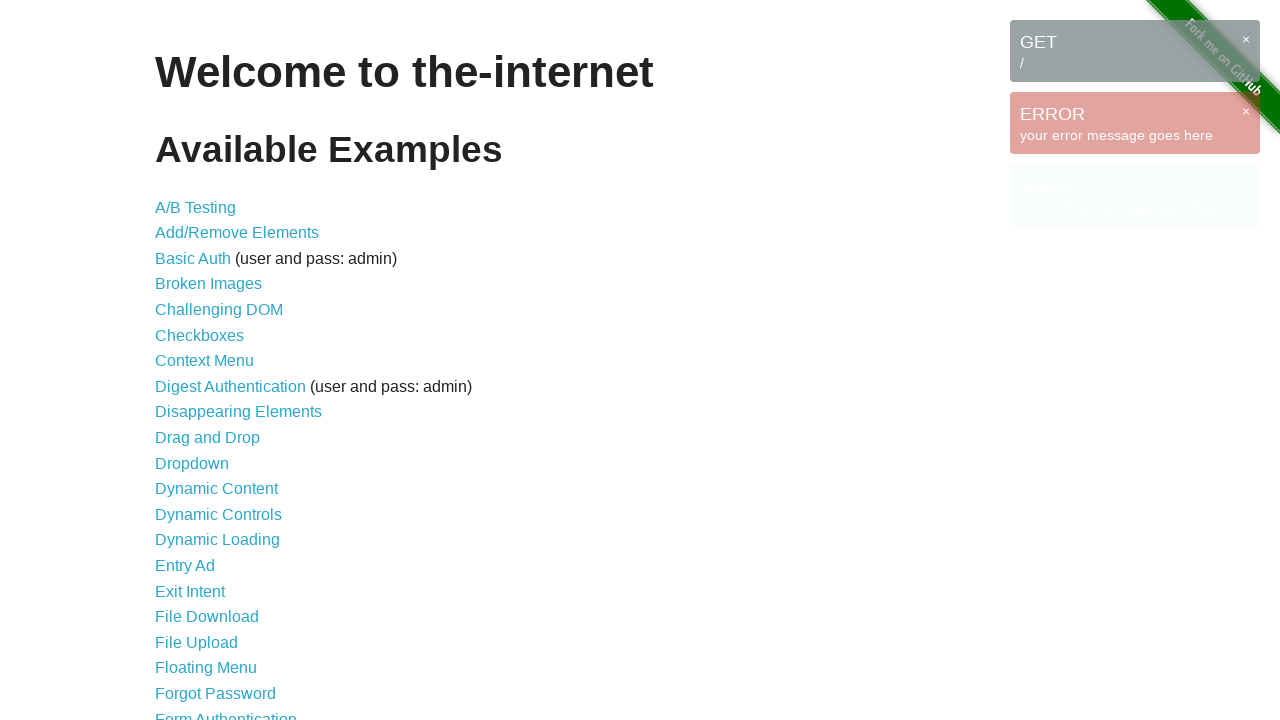

Displayed warning notification with Growl
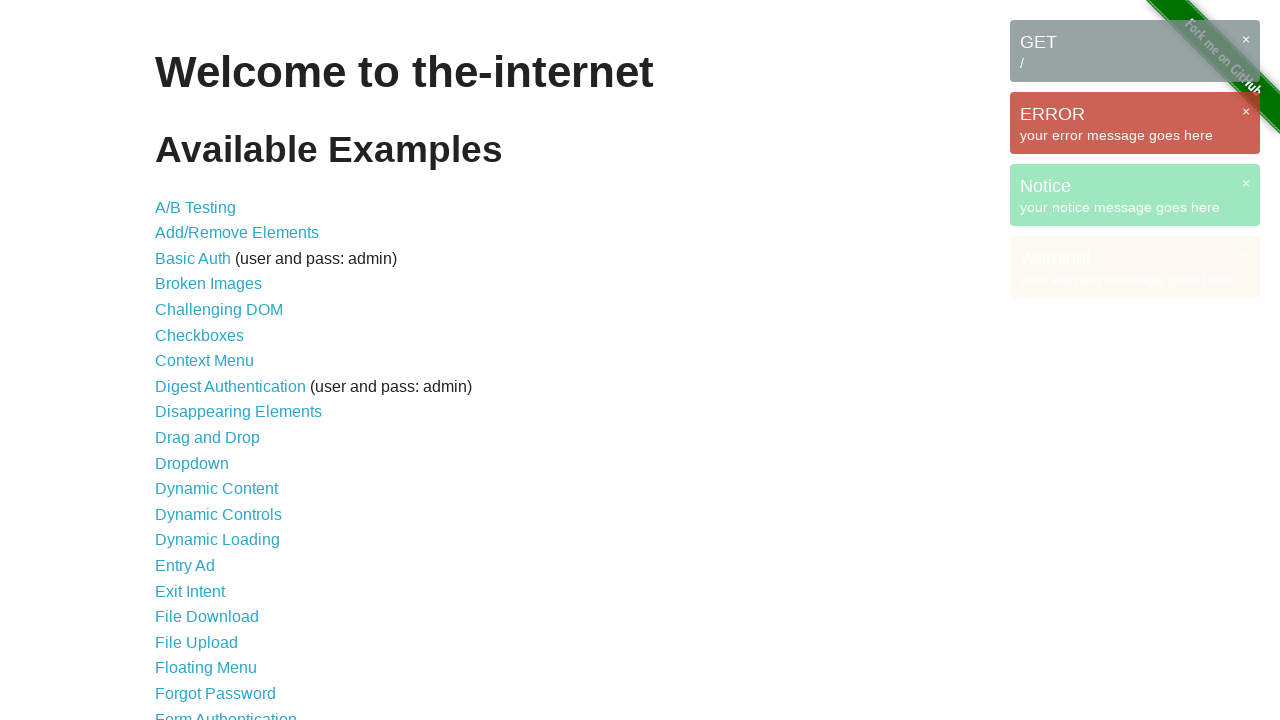

Waited for notifications to display and be visible
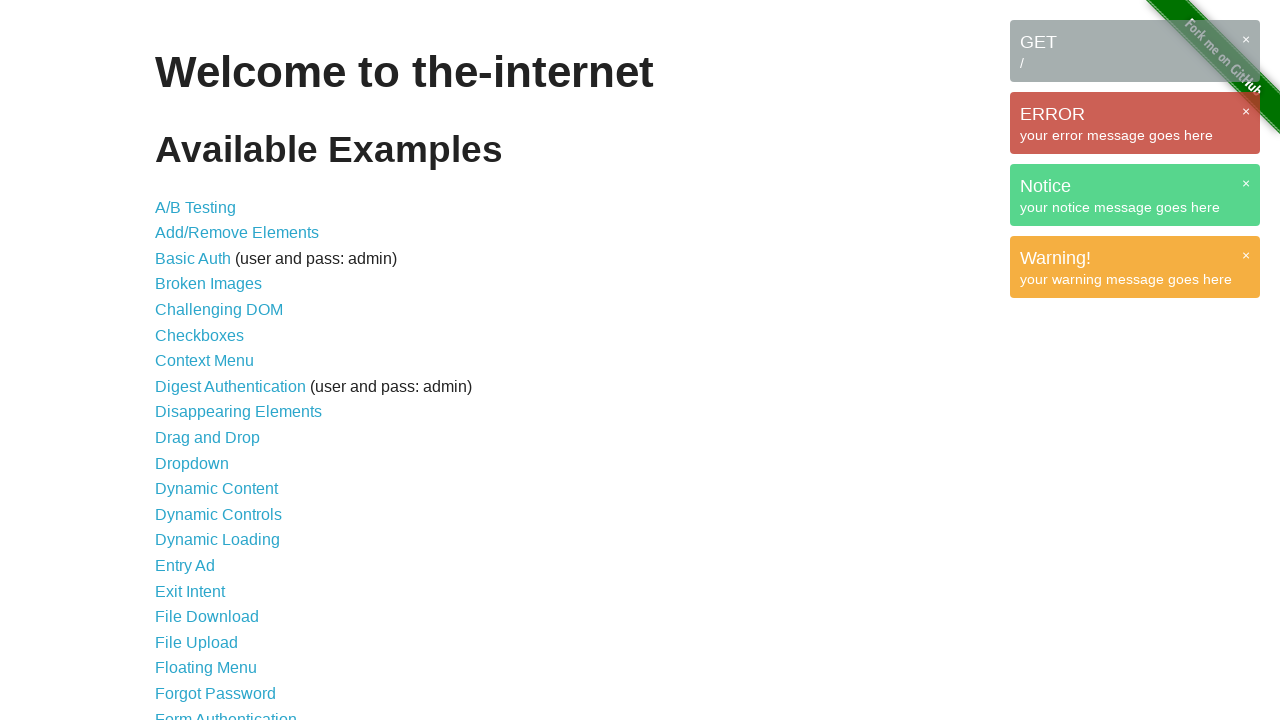

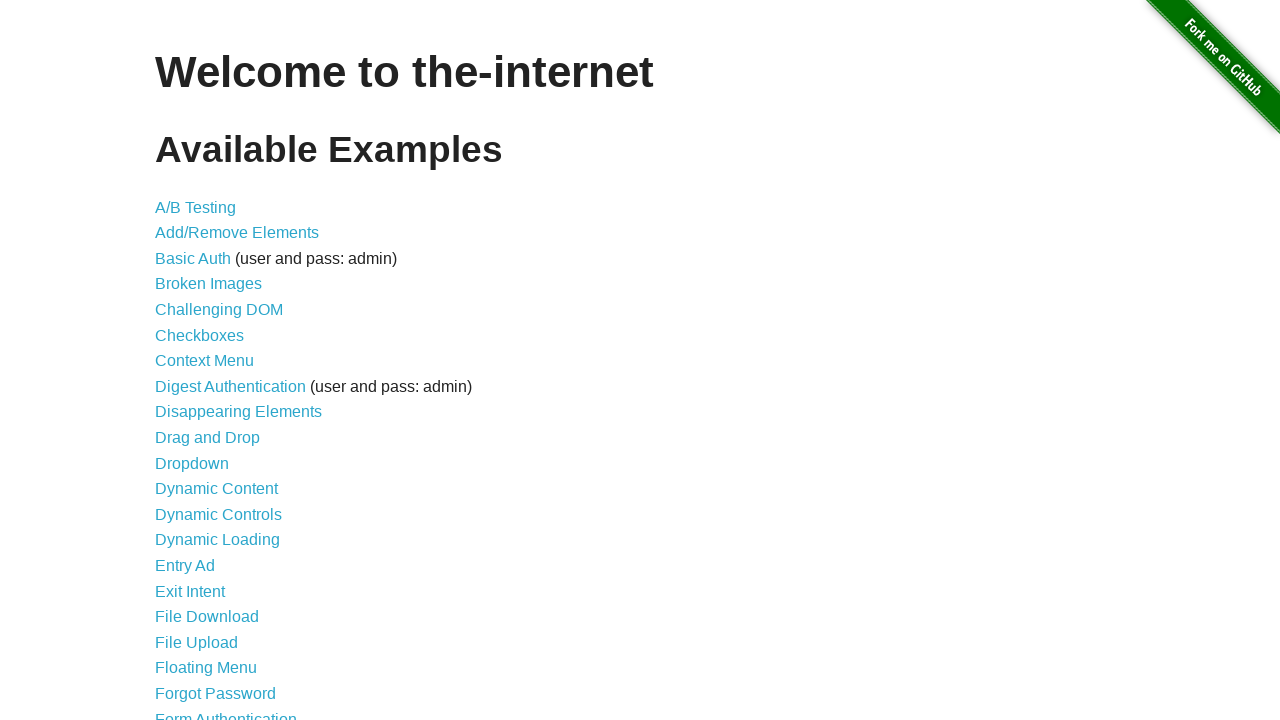